Navigates to Airbnb search results for accommodations in Sydney, Australia with specified dates and verifies that listing cards are displayed on the page.

Starting URL: https://www.airbnb.co.in/s/Sydney--Australia/homes?adults=2&checkin=2024-03-15&checkout=2024-03-17&currency=AUD

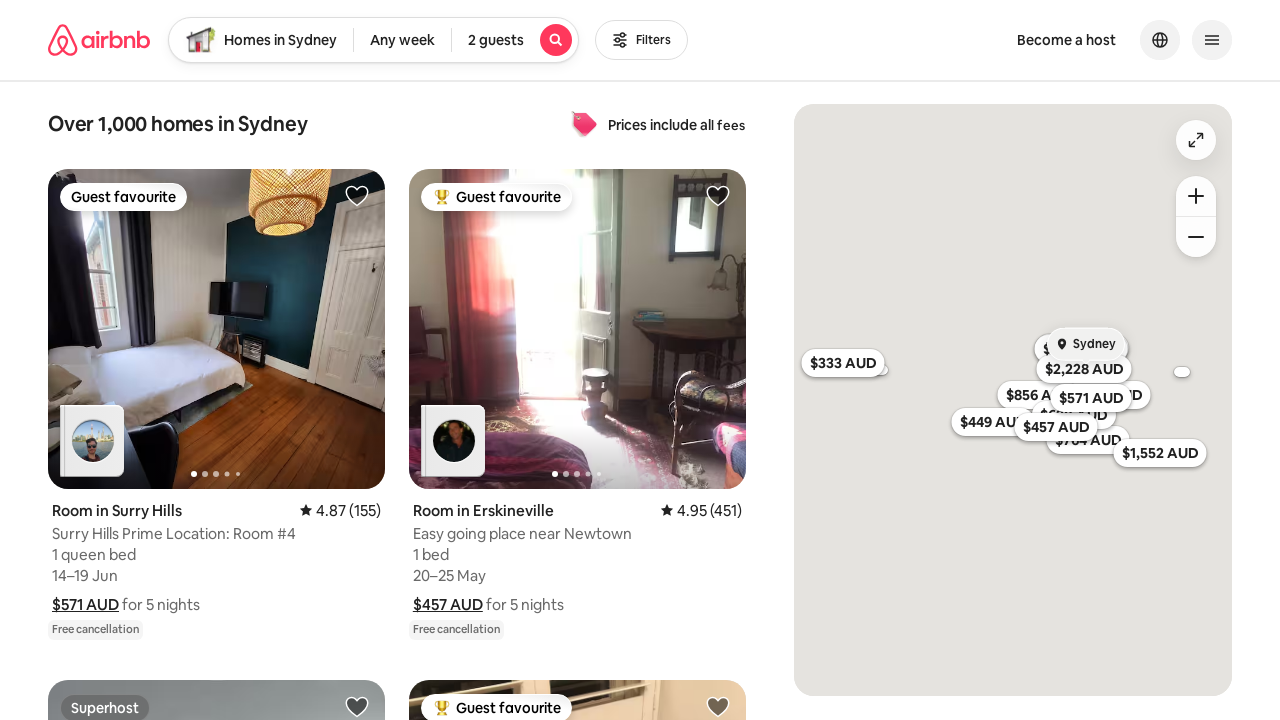

Waited for listing cards to load on search results page
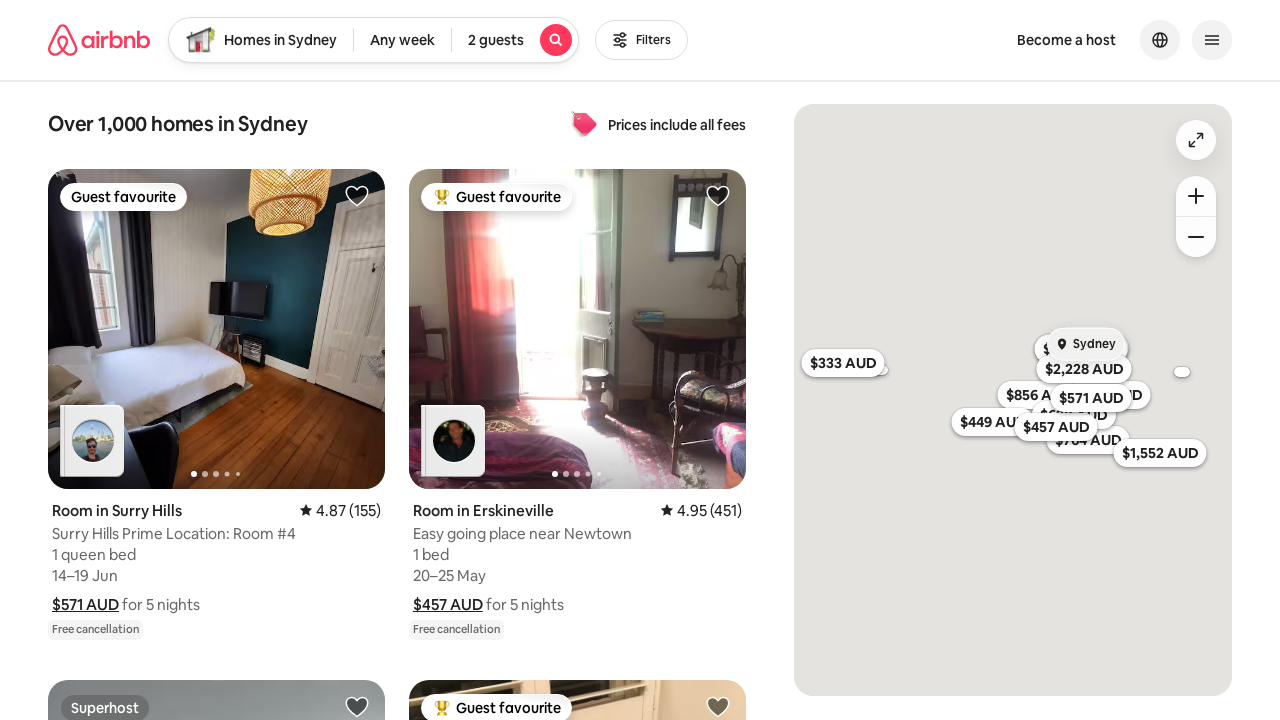

Verified listing card titles are present on the page
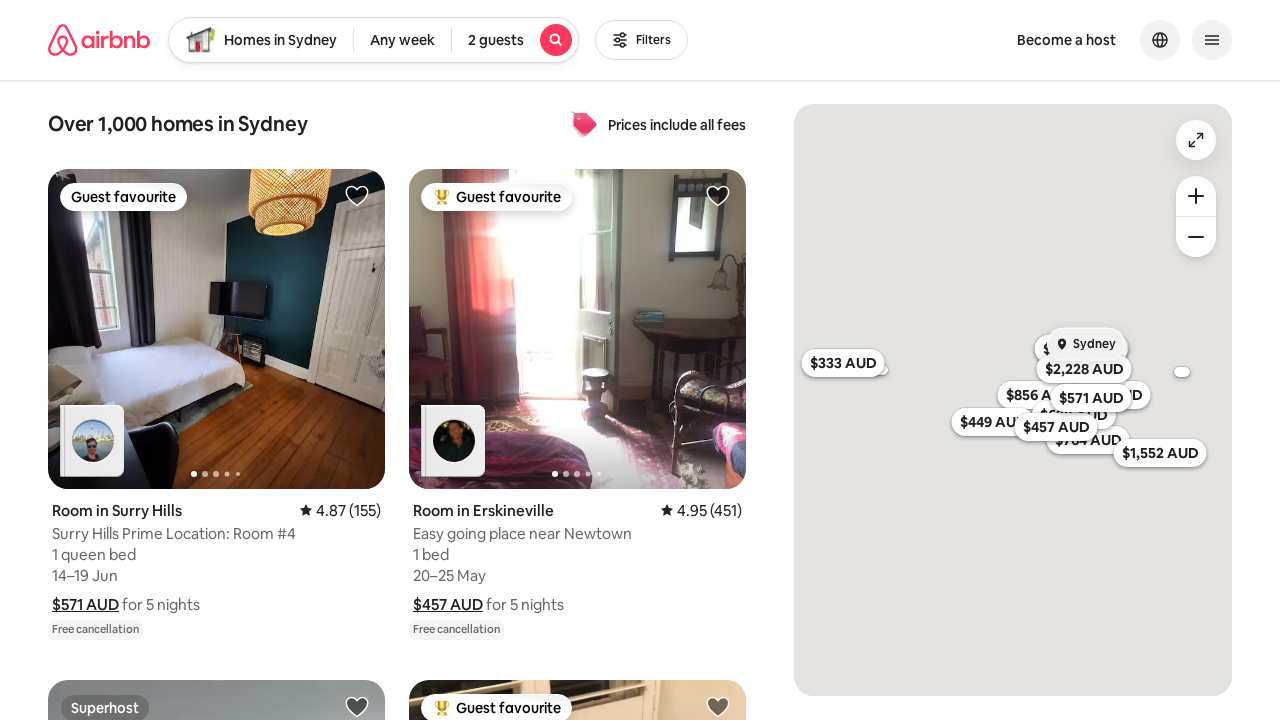

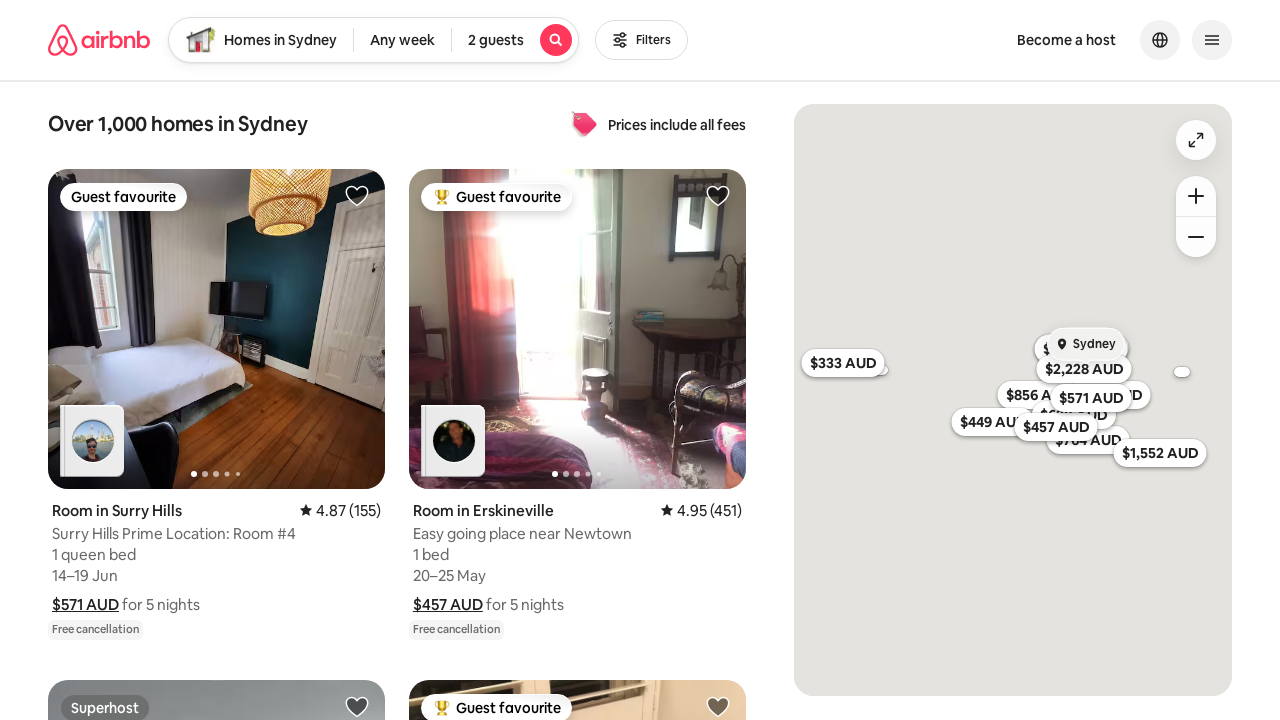